Tests JavaScript prompt handling by clicking the JS Prompt button, entering text into the prompt dialog, and dismissing it

Starting URL: https://the-internet.herokuapp.com/javascript_alerts

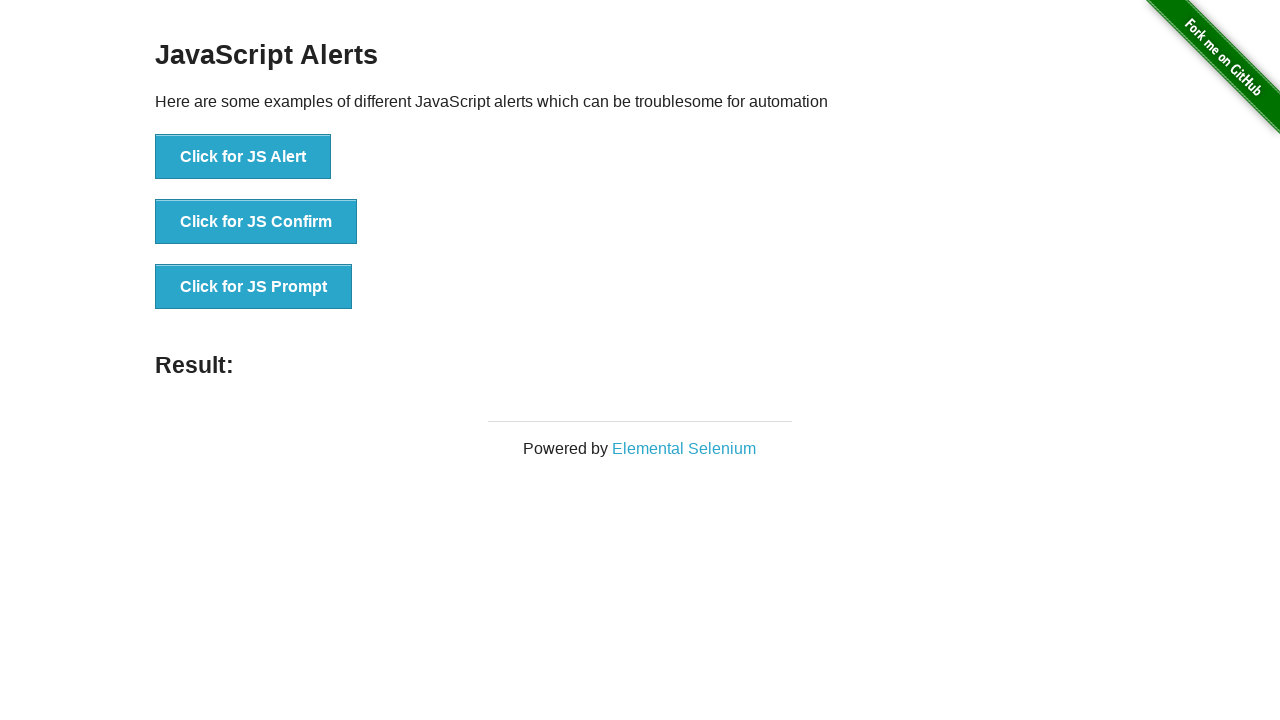

Clicked the JS Prompt button at (254, 287) on button:has-text('Click for JS Prompt')
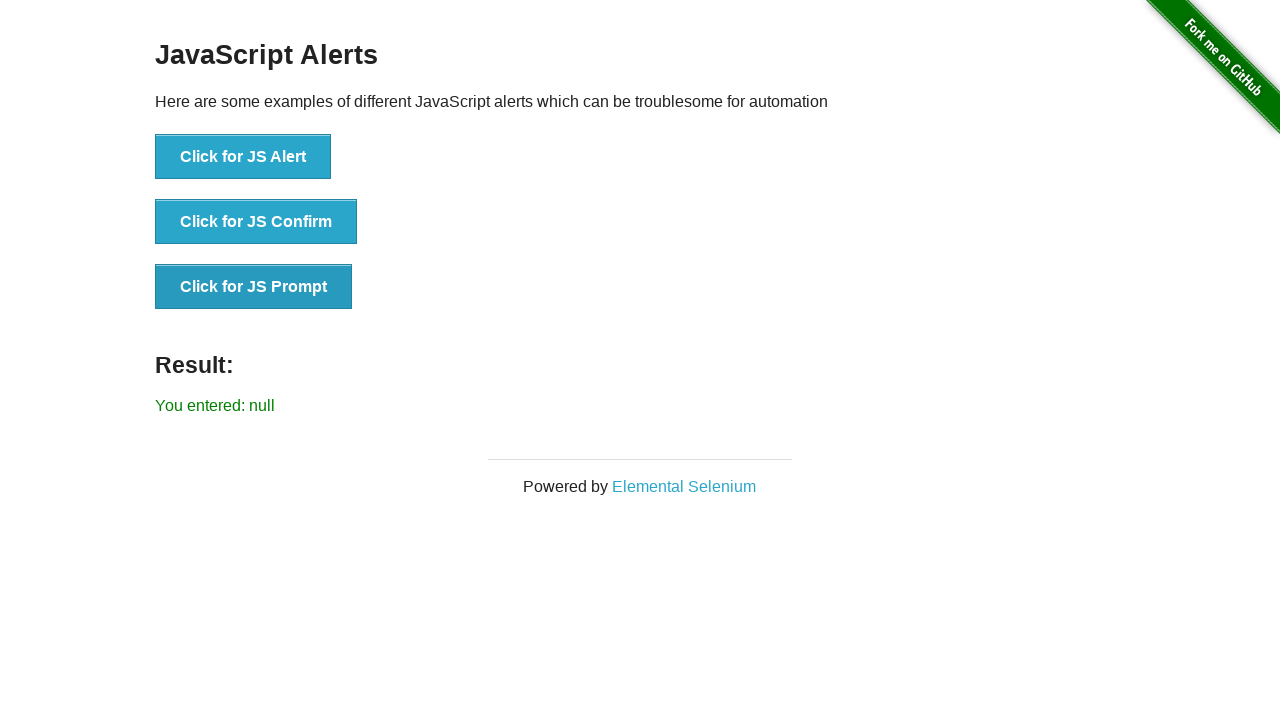

Registered dialog handler to accept prompt with 'welcome' text
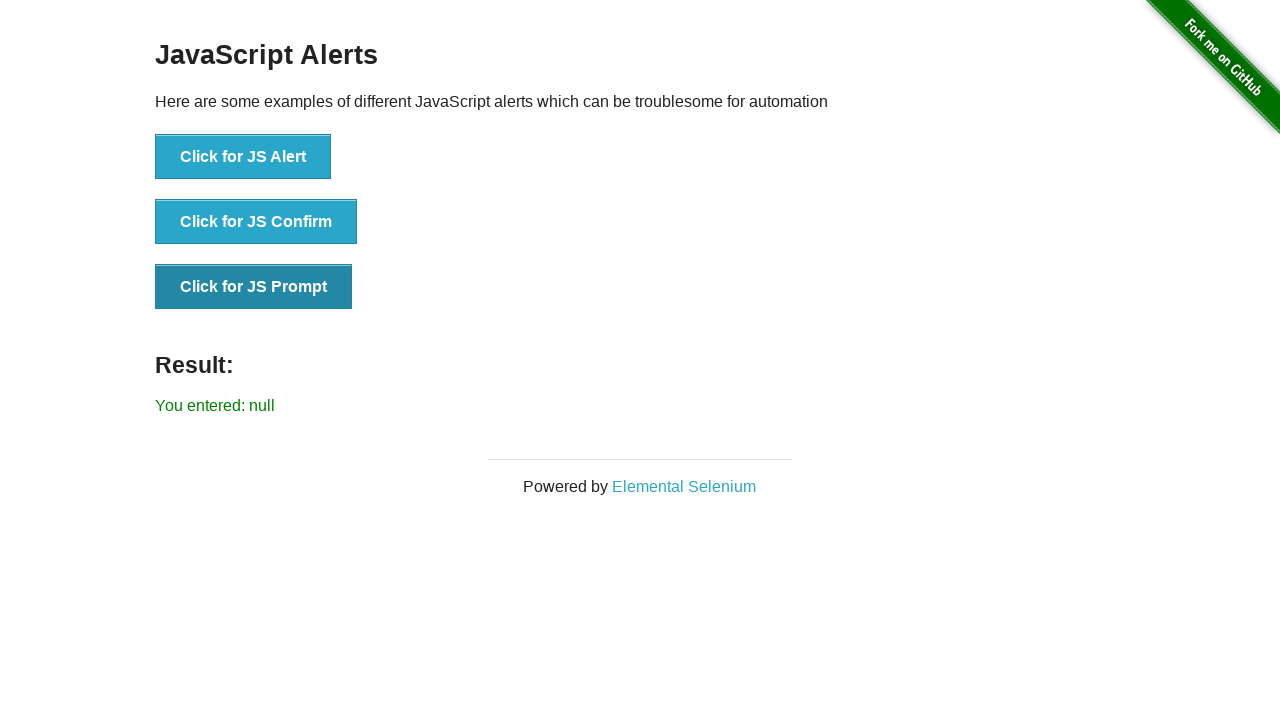

Attached dialog event listener
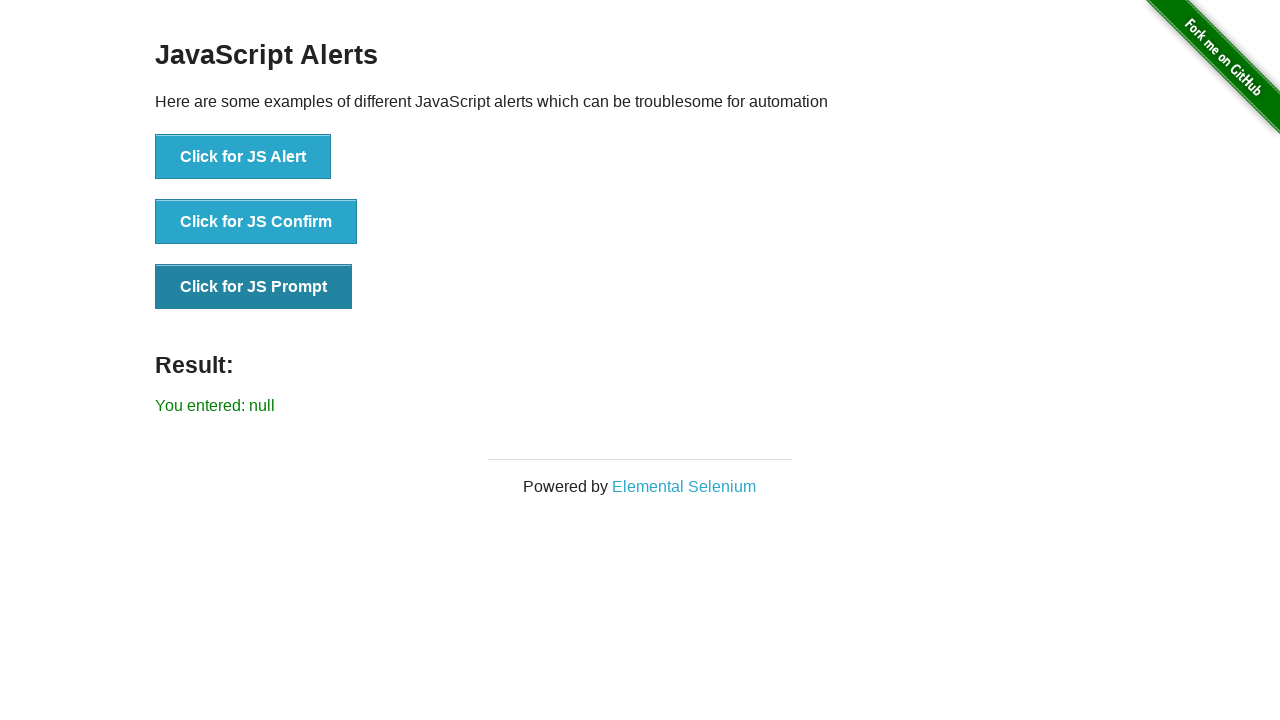

Clicked the JS Prompt button to trigger dialog with handler at (254, 287) on button:has-text('Click for JS Prompt')
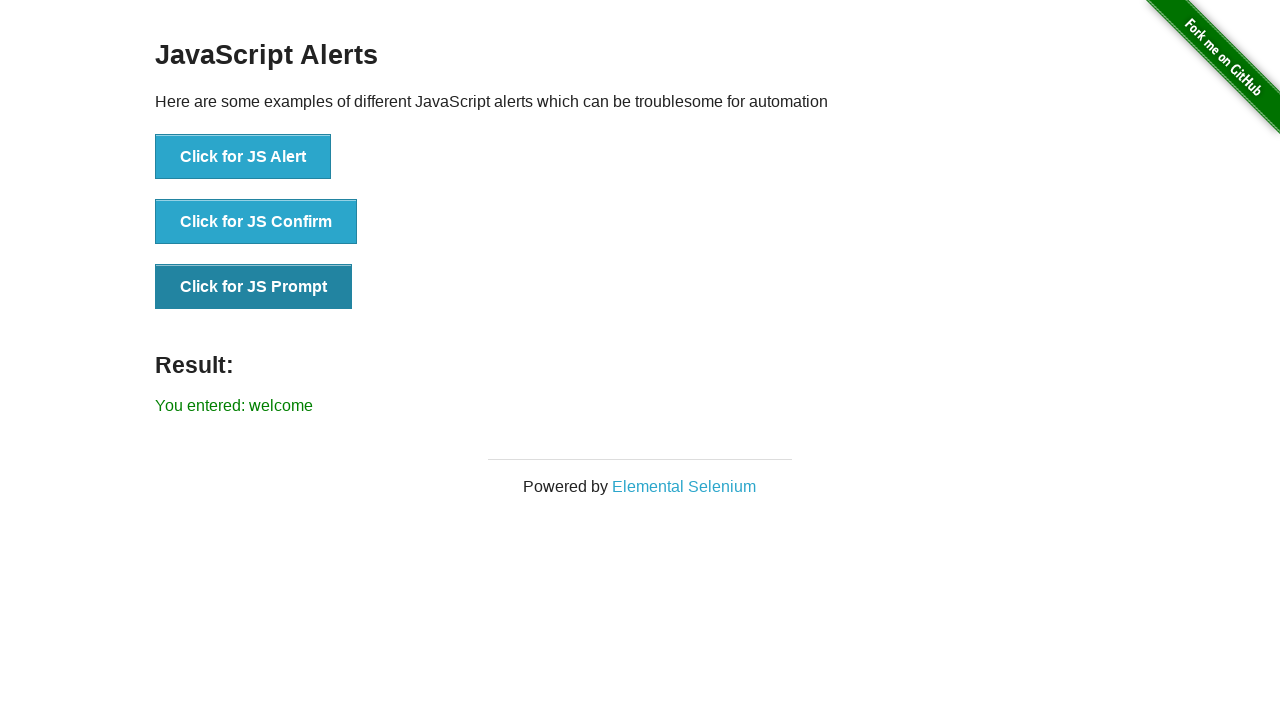

Result text appeared after dismissing prompt dialog
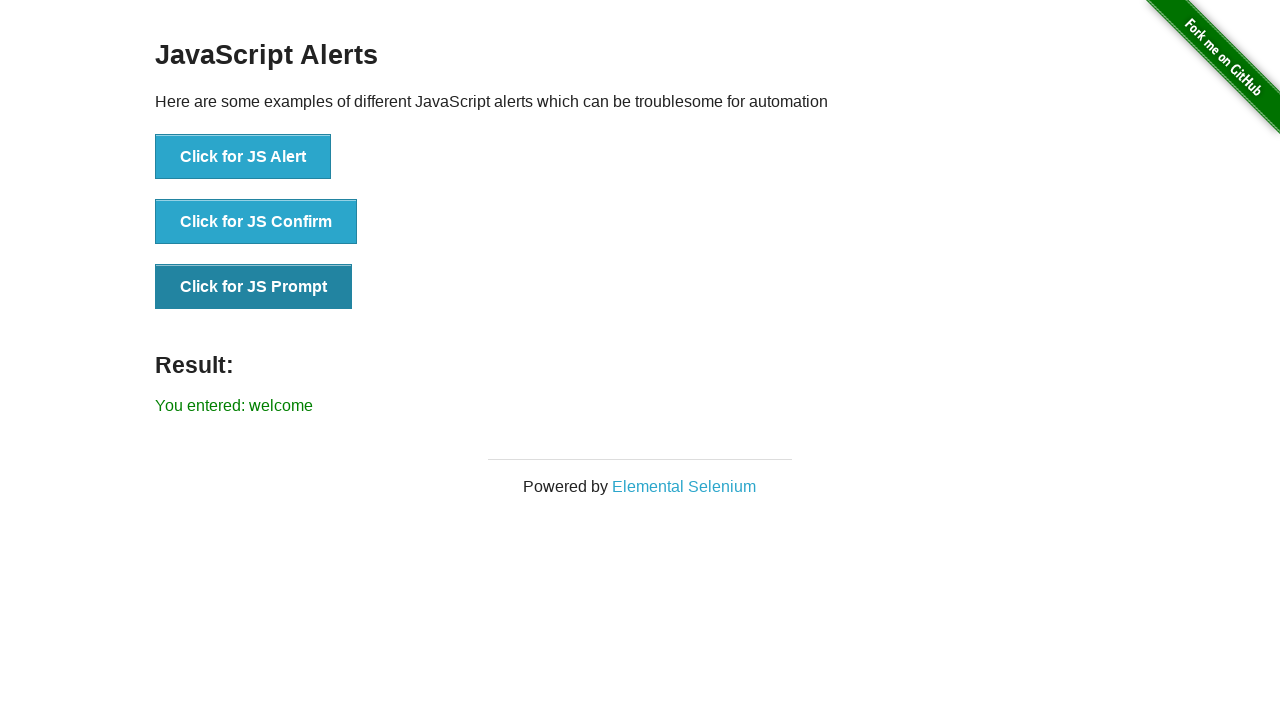

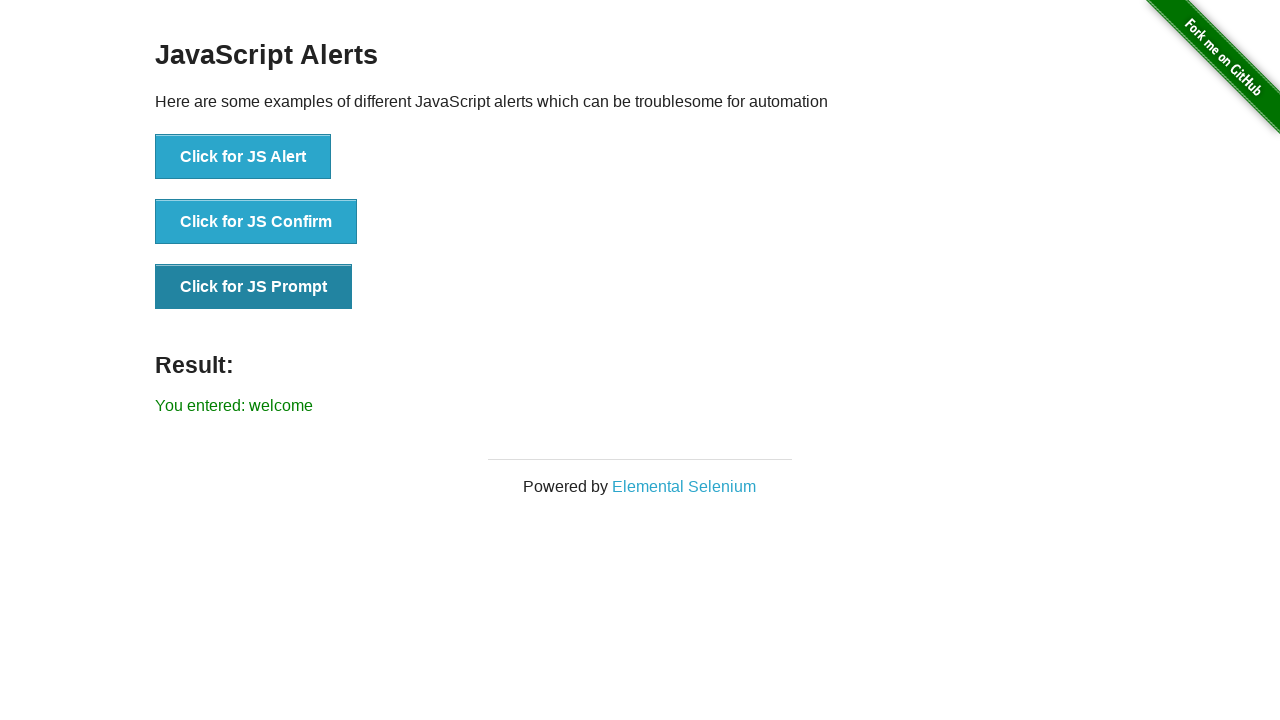